Tests the simple interest calculator by entering principal amount, rate of interest, and time period, then verifies the calculation by checking the result field.

Starting URL: https://www.easycalculation.com/simple-interest.php

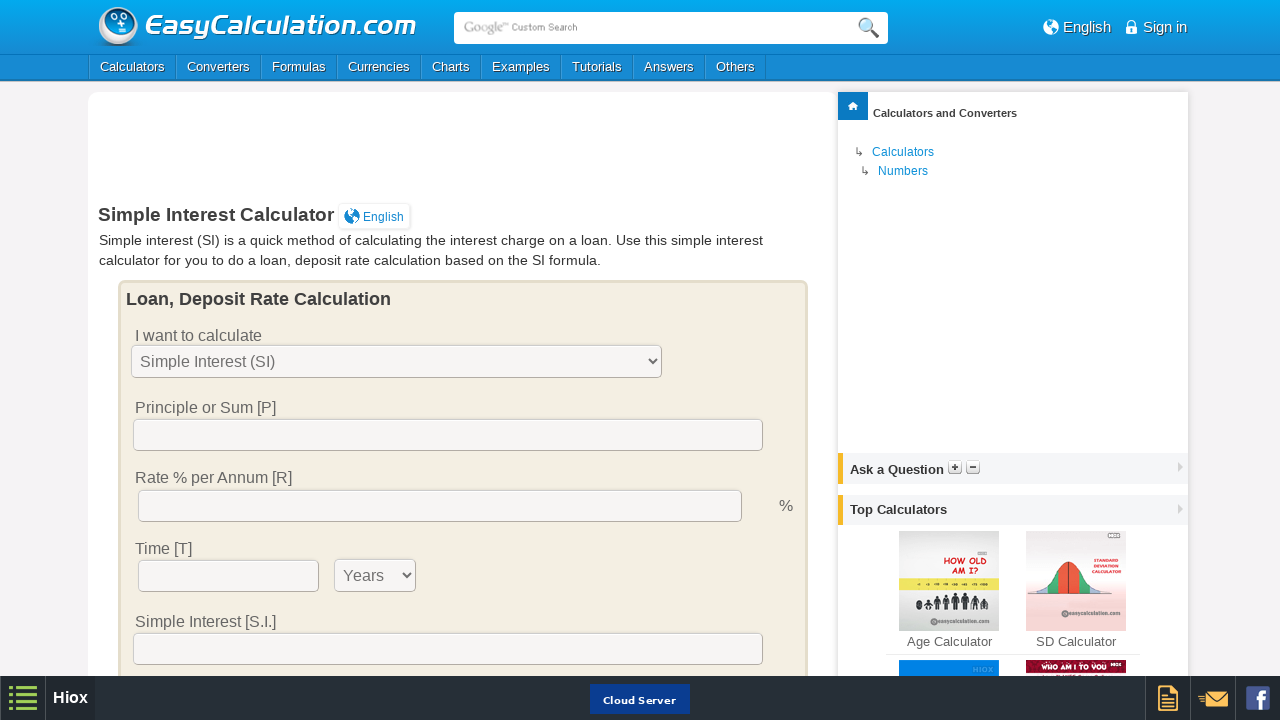

Entered principal amount of 5000 on input[name='res1']
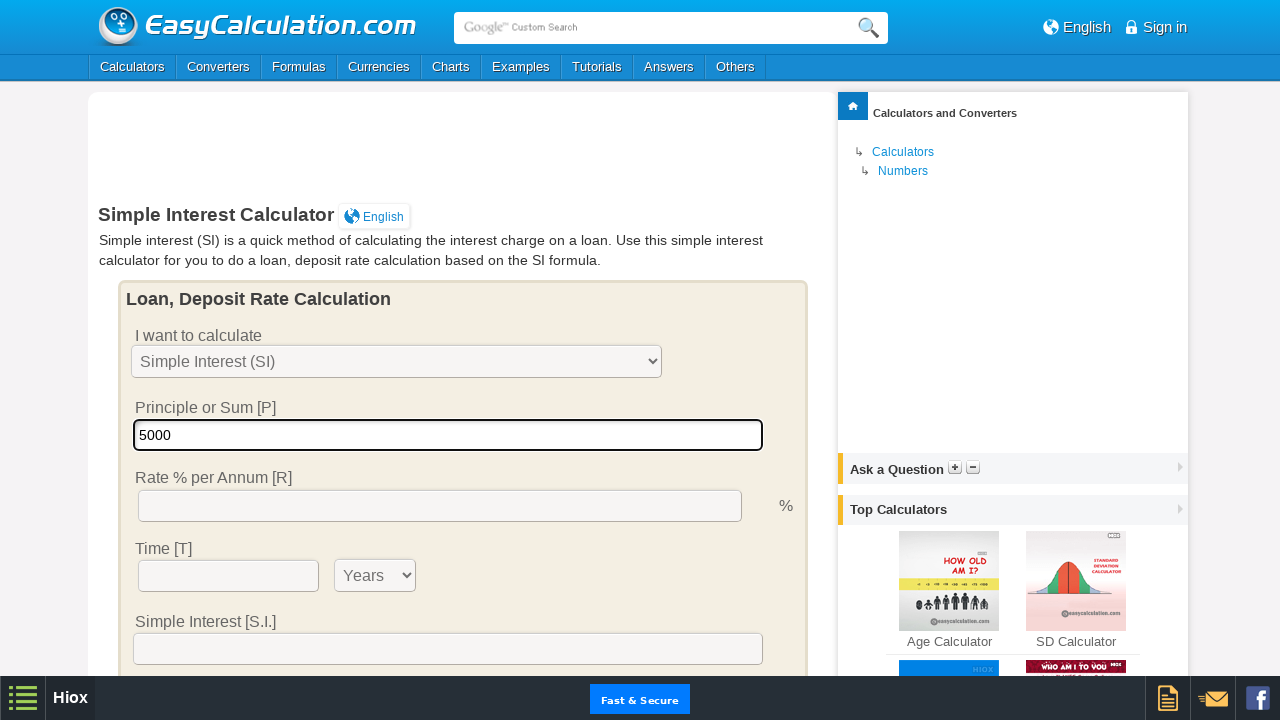

Entered rate of interest of 8% on input[name='res2']
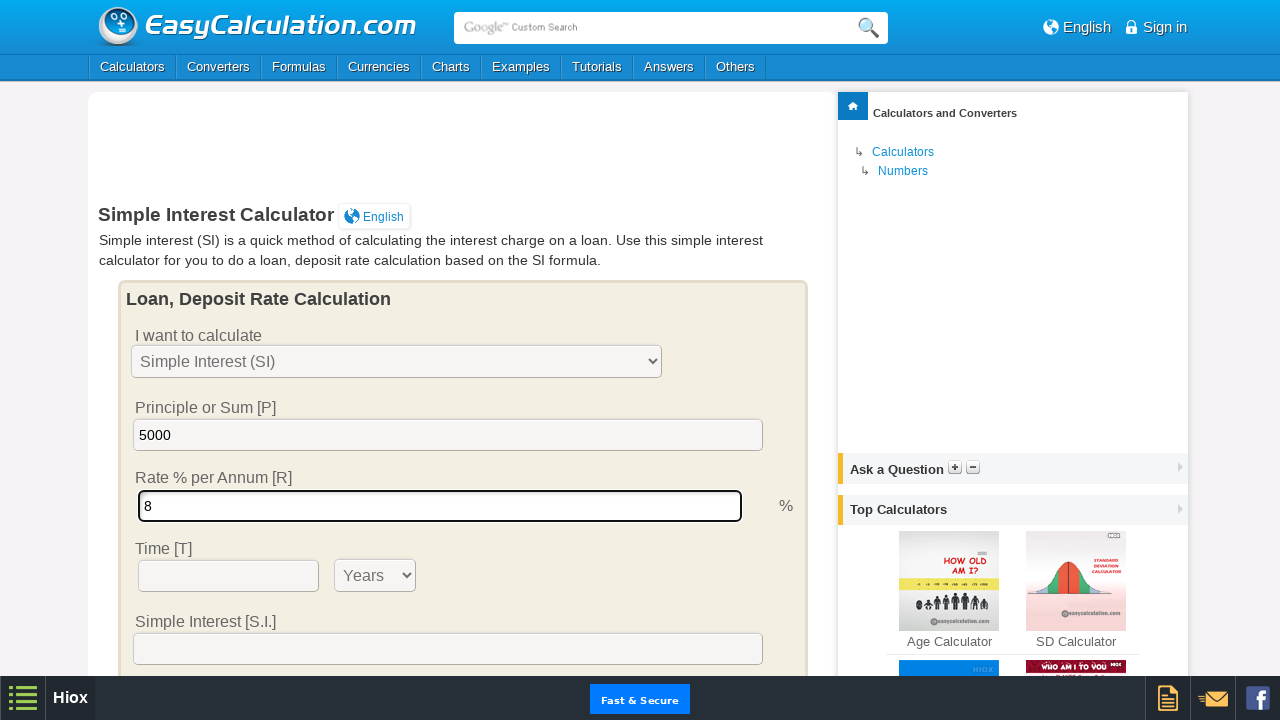

Entered time period of 3 on input[name='res3']
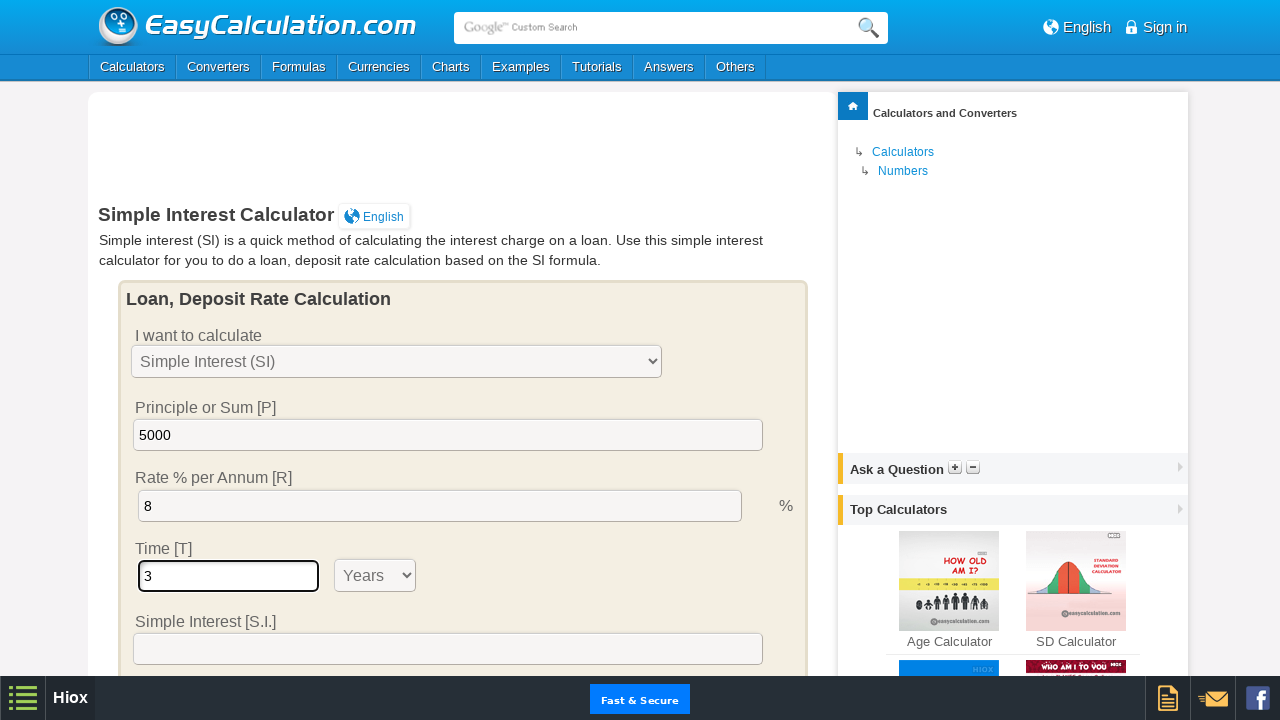

Selected 'Years' from time unit dropdown on select[name='time']
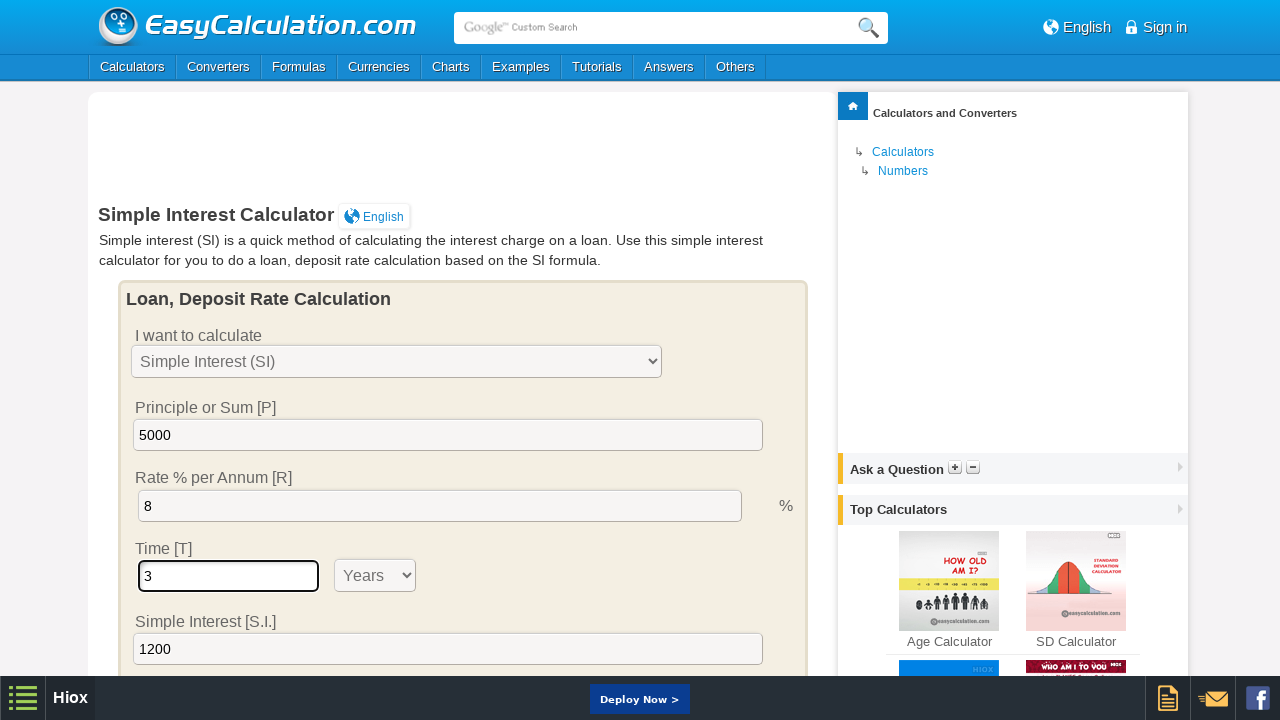

Waited 2 seconds for calculation to complete
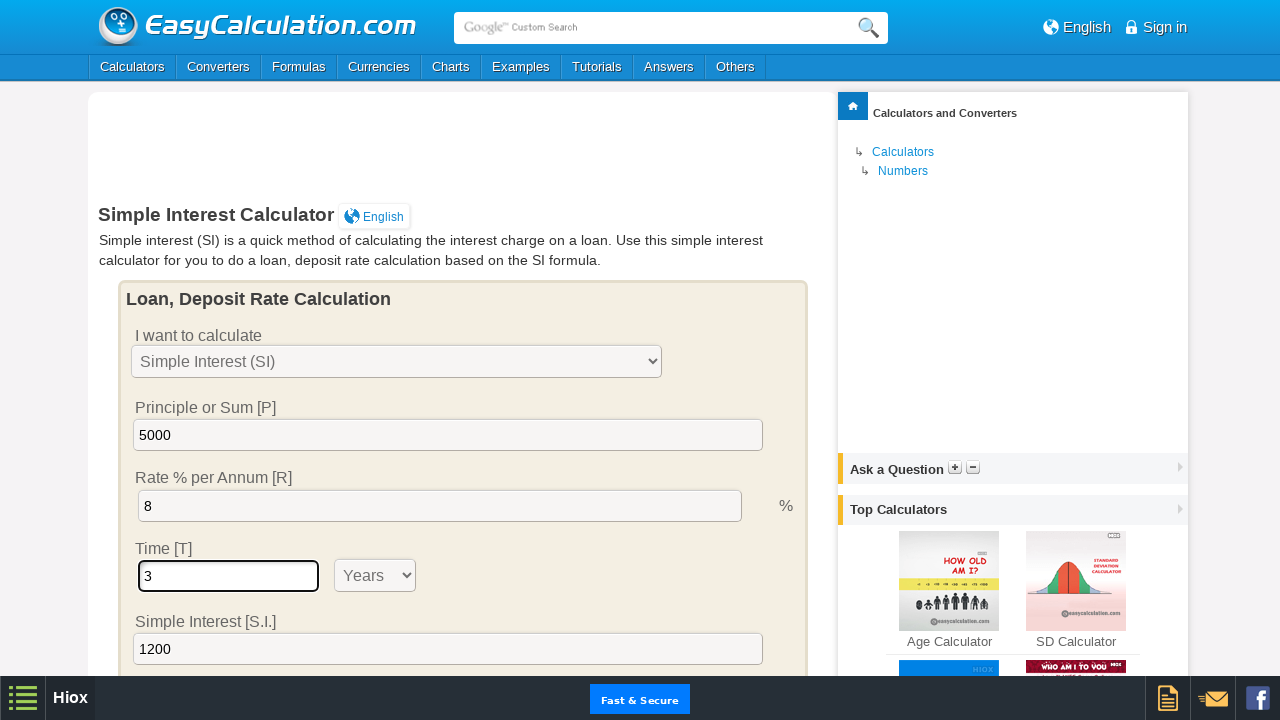

Result field loaded successfully
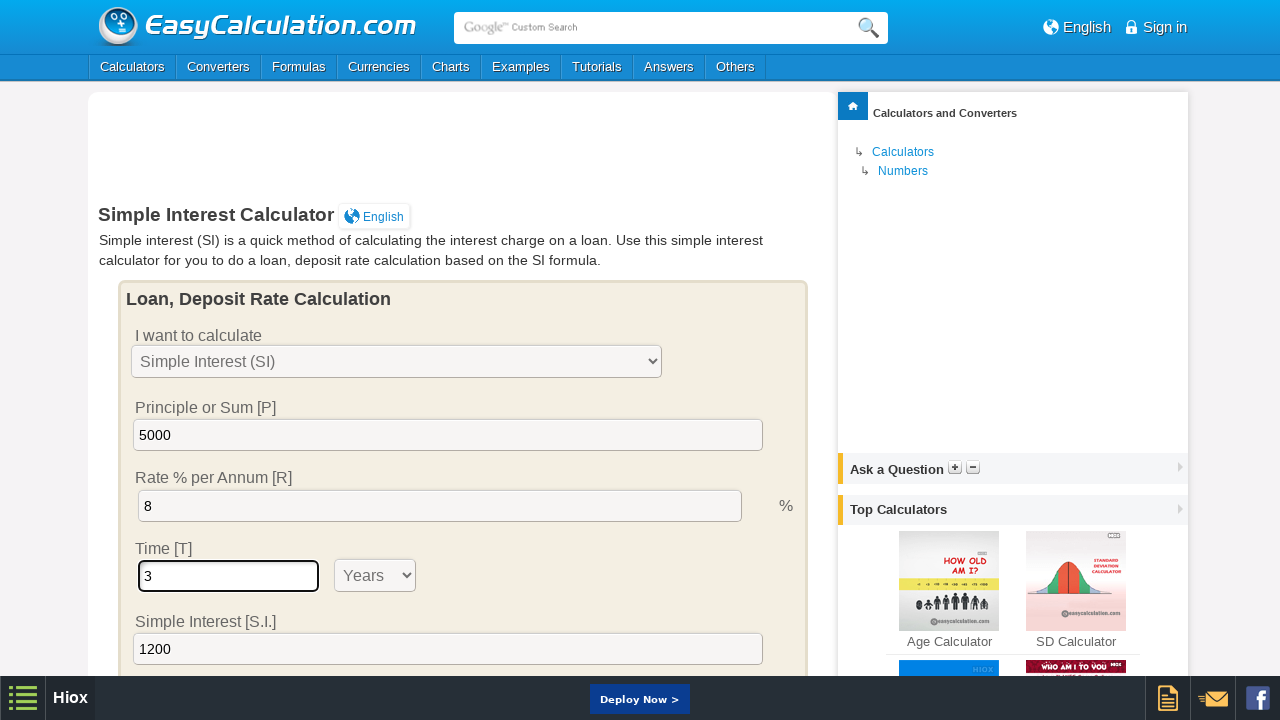

Clicked reset button to clear the form at (671, 360) on xpath=//*[@id='dispCalcConts']/input[2]
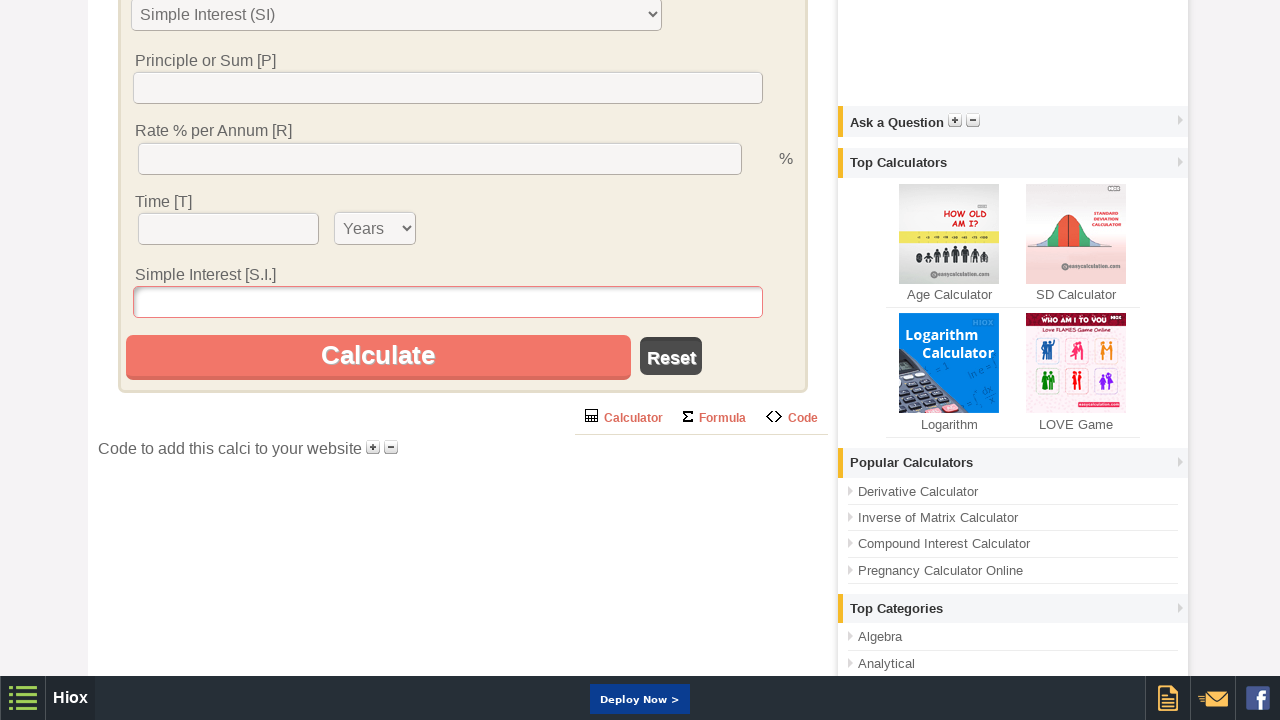

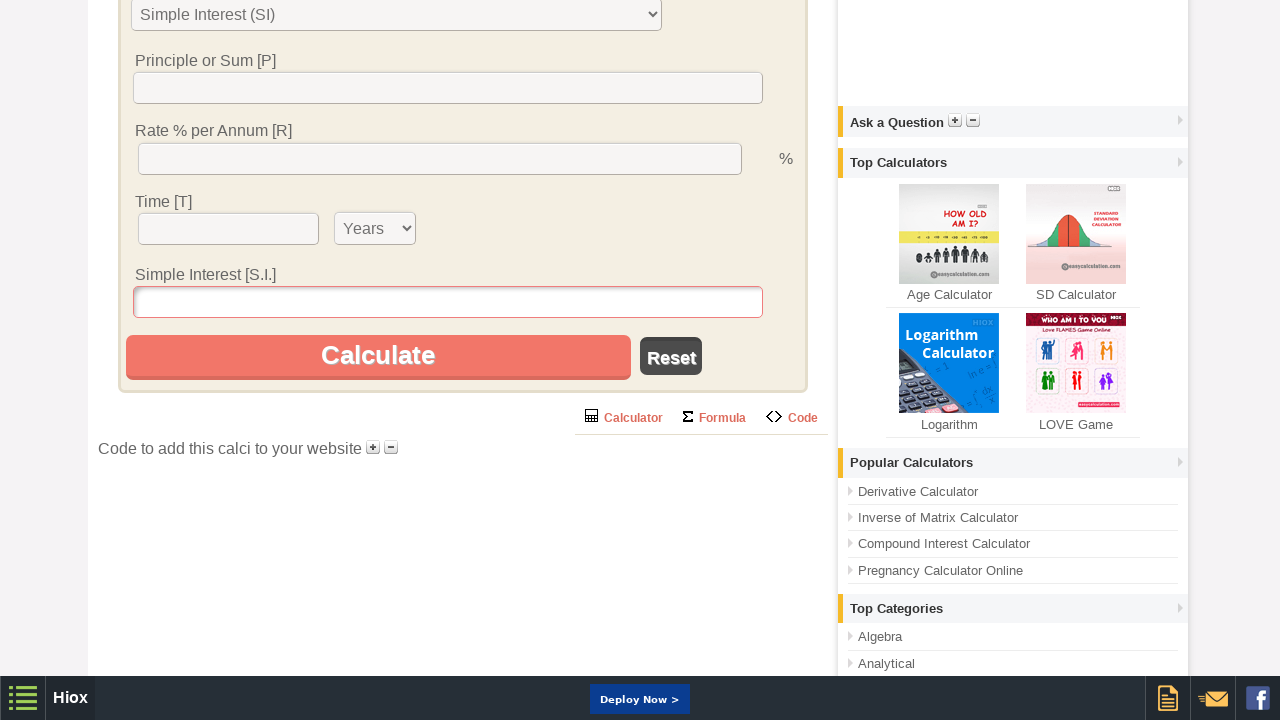